Tests a text box form by filling in name, email, current address, and permanent address fields, then submitting the form and verifying the displayed output.

Starting URL: http://demoqa.com/text-box

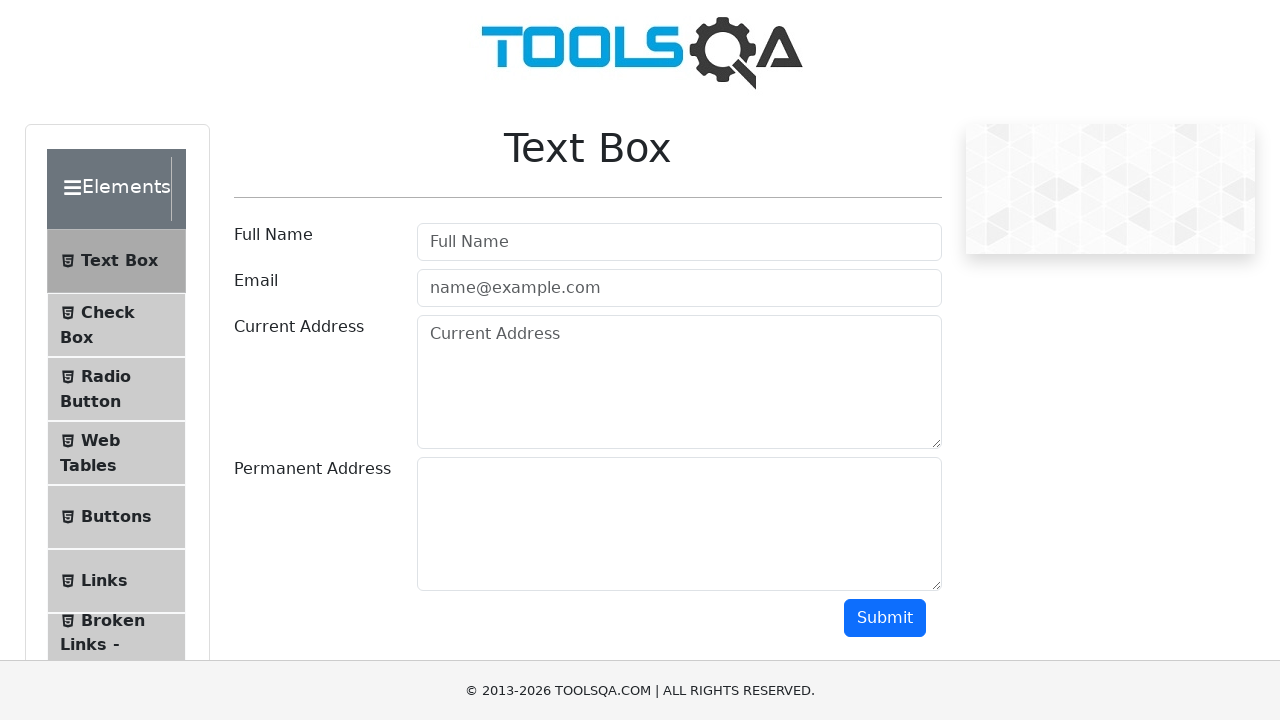

Filled full name field with 'Automation' on #userName
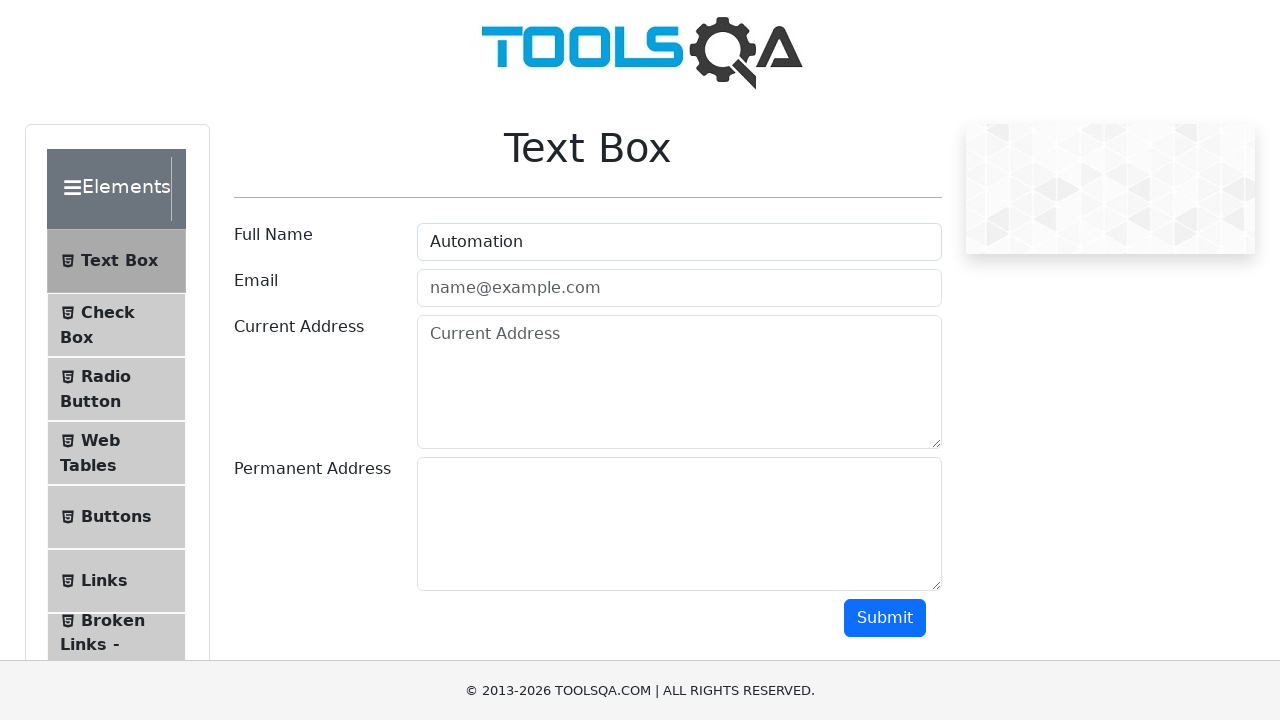

Filled email field with 'Testing@gmail.com' on #userEmail
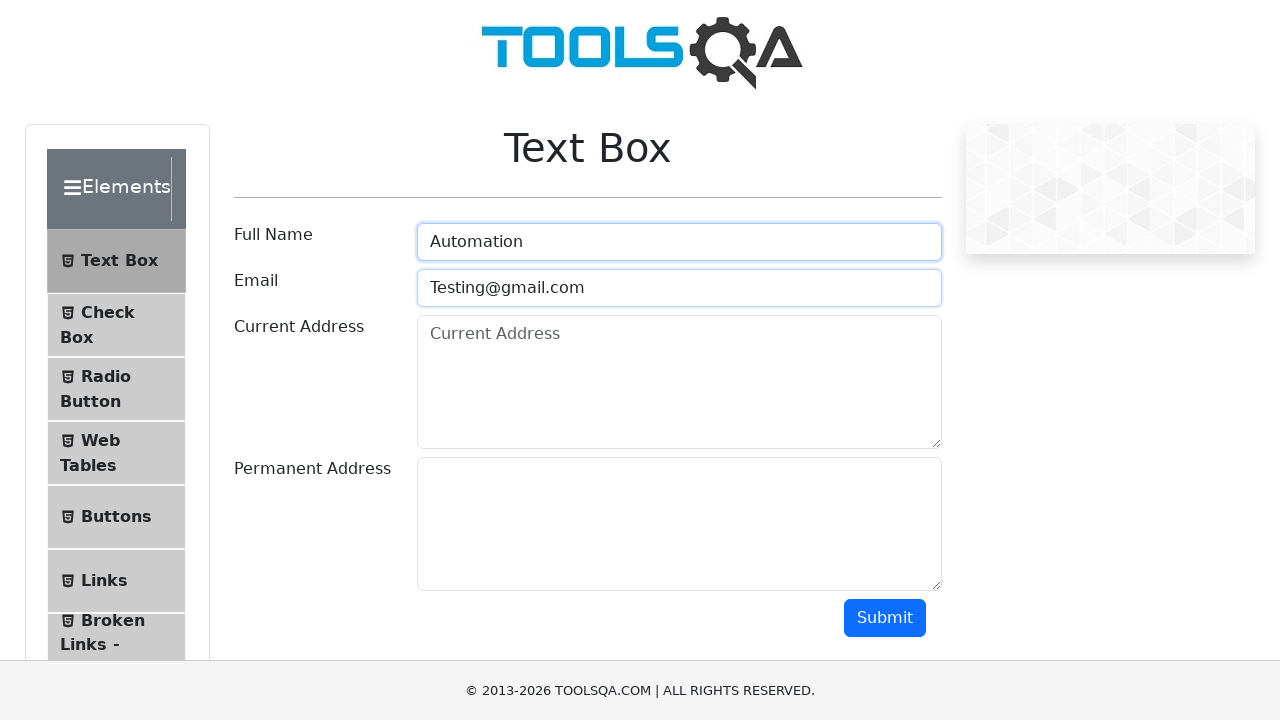

Filled current address field with 'Testing Current Address' on #currentAddress
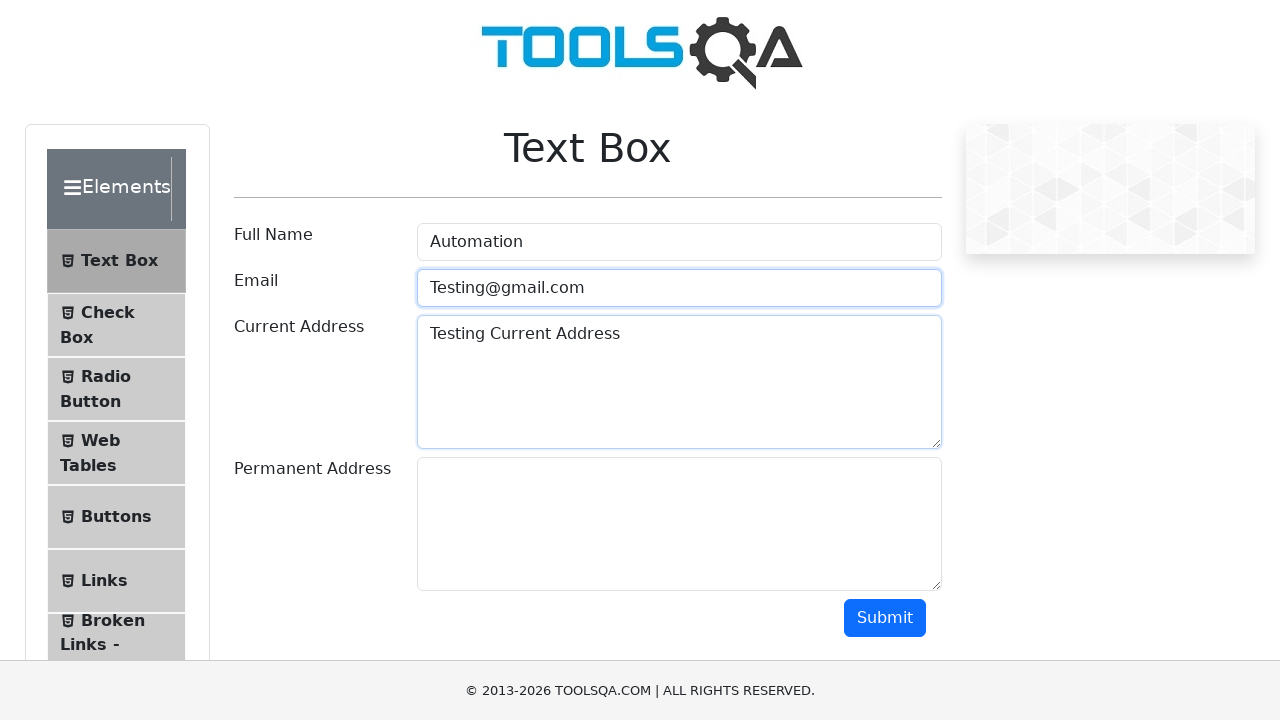

Filled permanent address field with 'Testing Permanent Address' on #permanentAddress
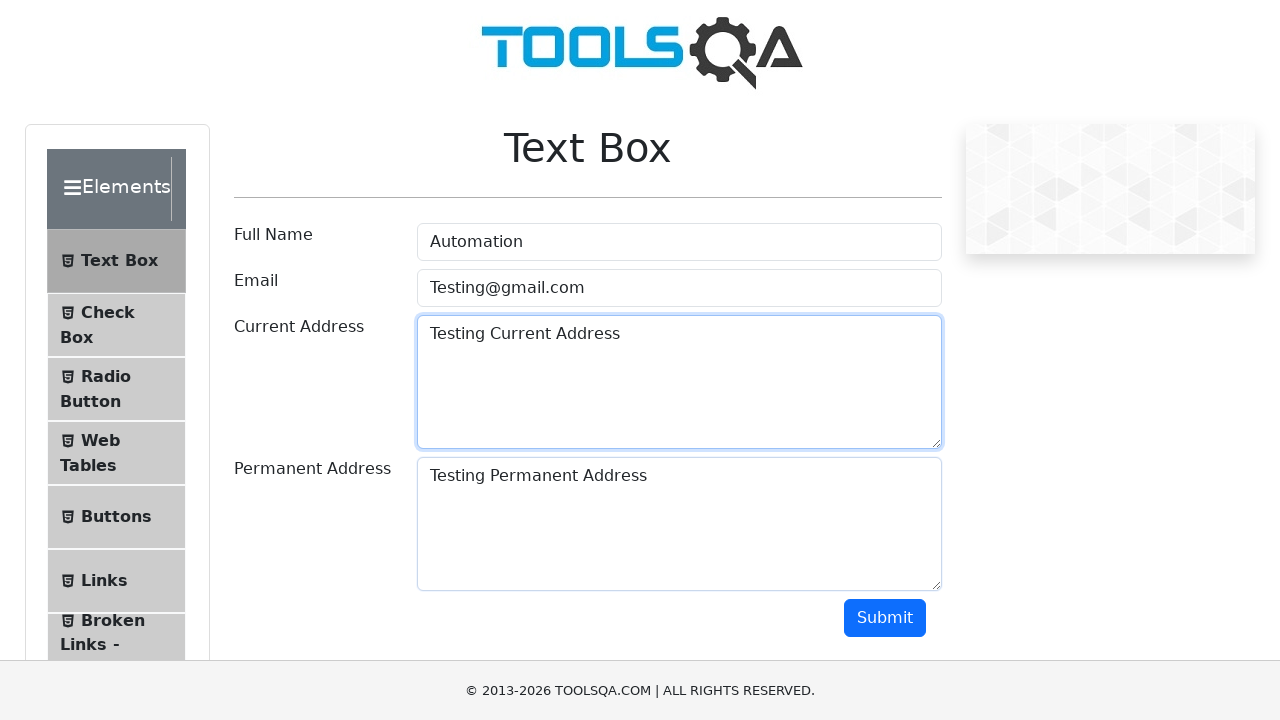

Clicked submit button to submit the form at (885, 618) on #submit
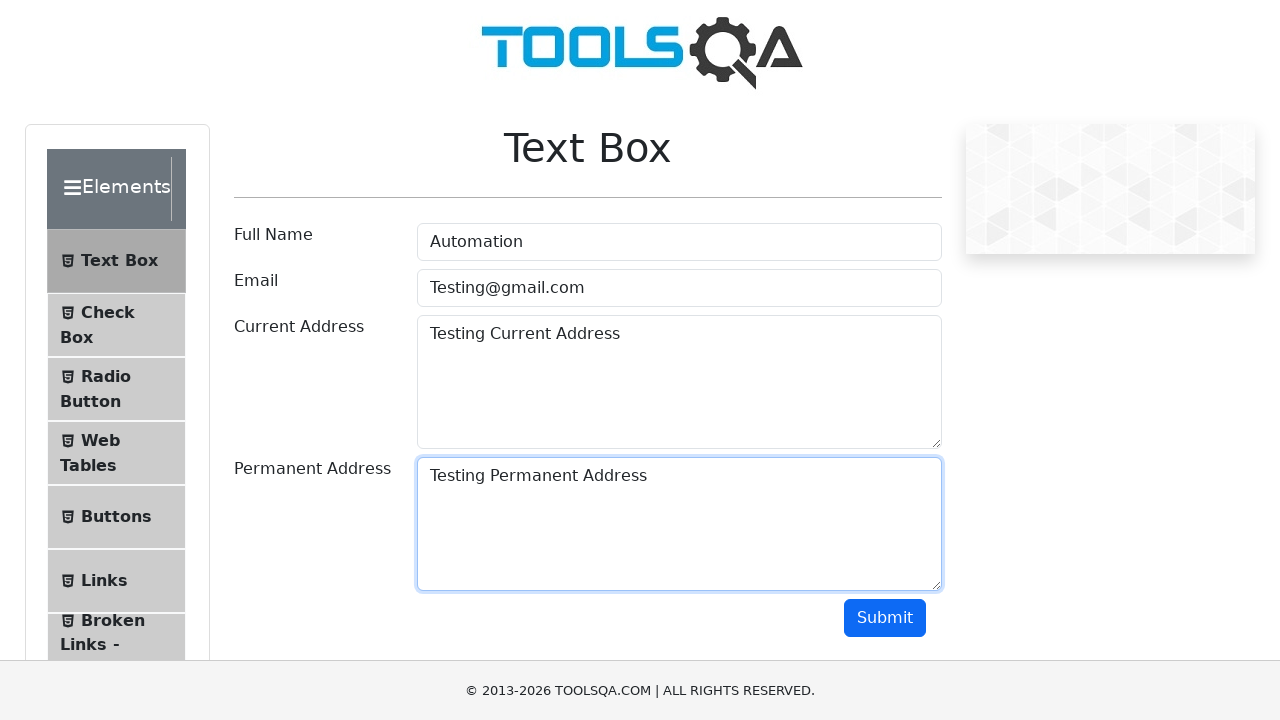

Name output field appeared after form submission
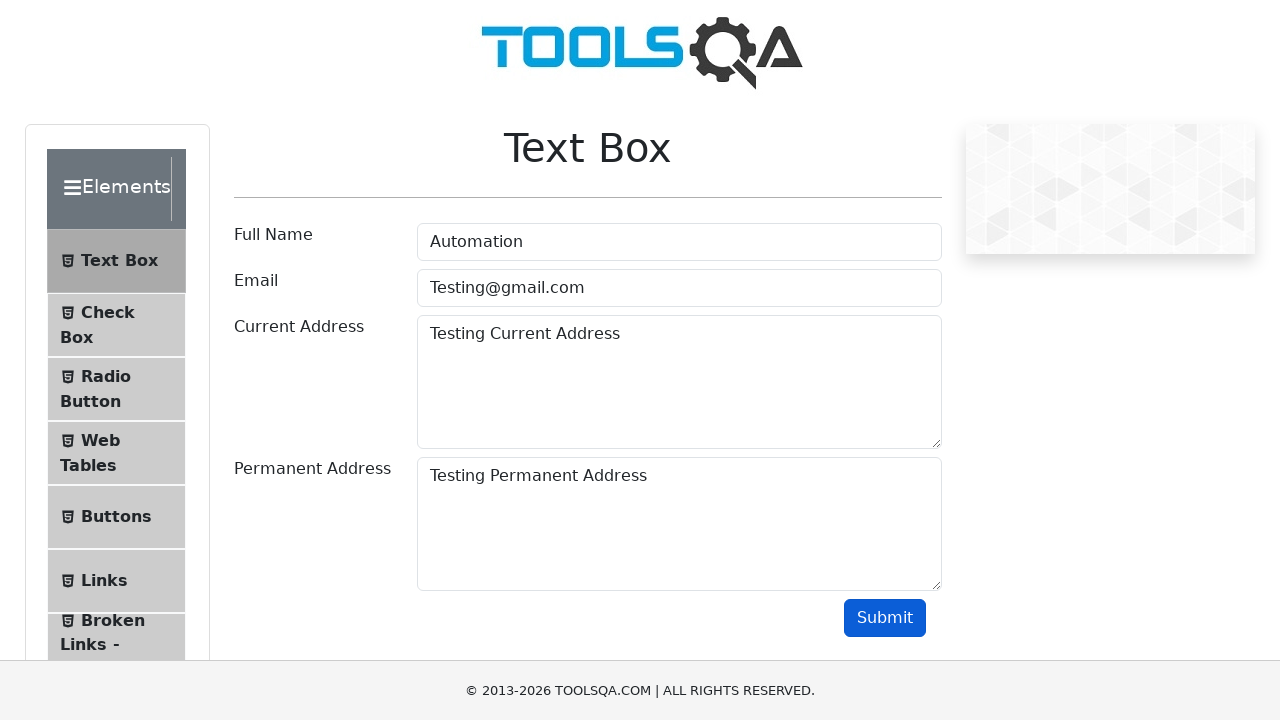

Email output field appeared, form submission verified
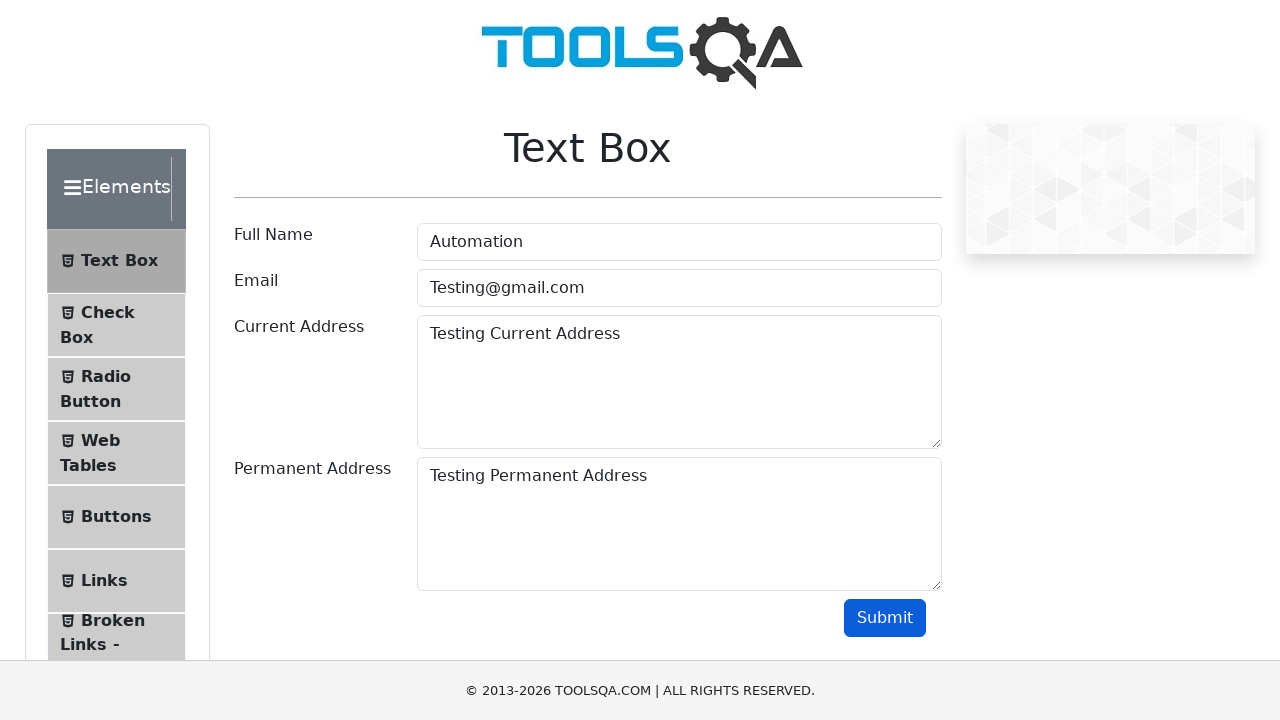

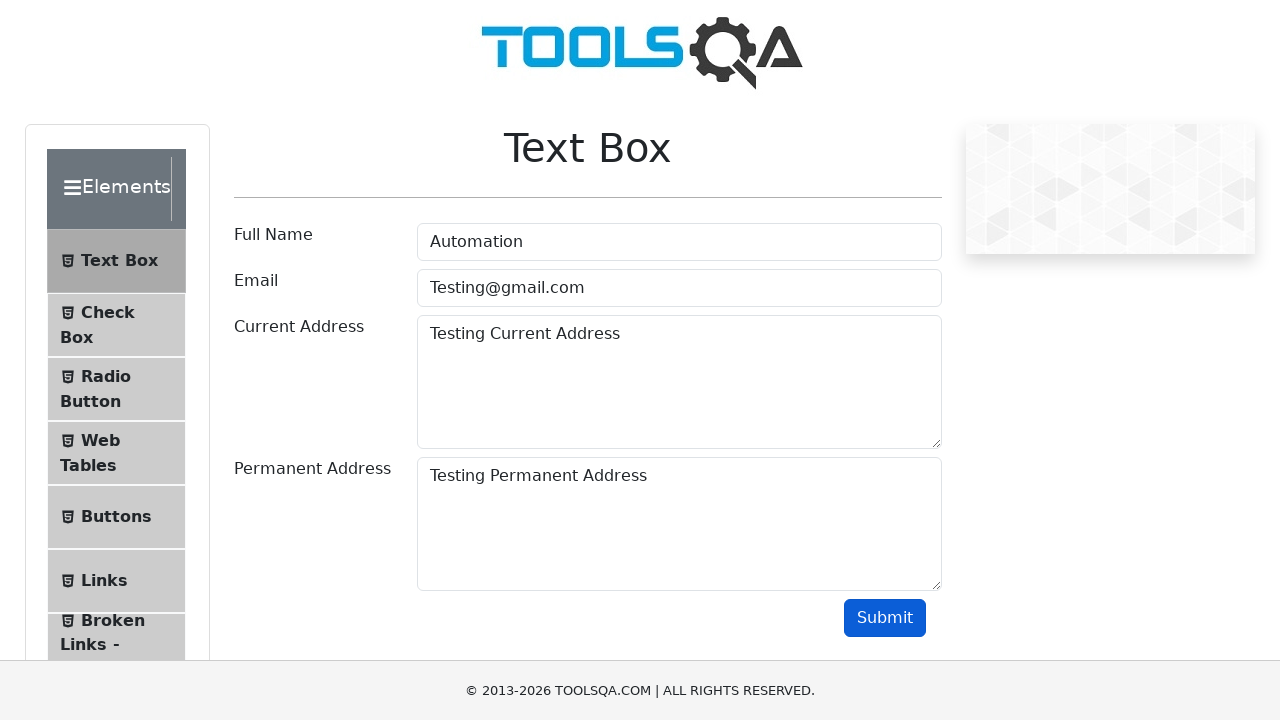